Tests waiting for element existence by clicking start and waiting for finish element to exist

Starting URL: https://the-internet.herokuapp.com/dynamic_loading/1

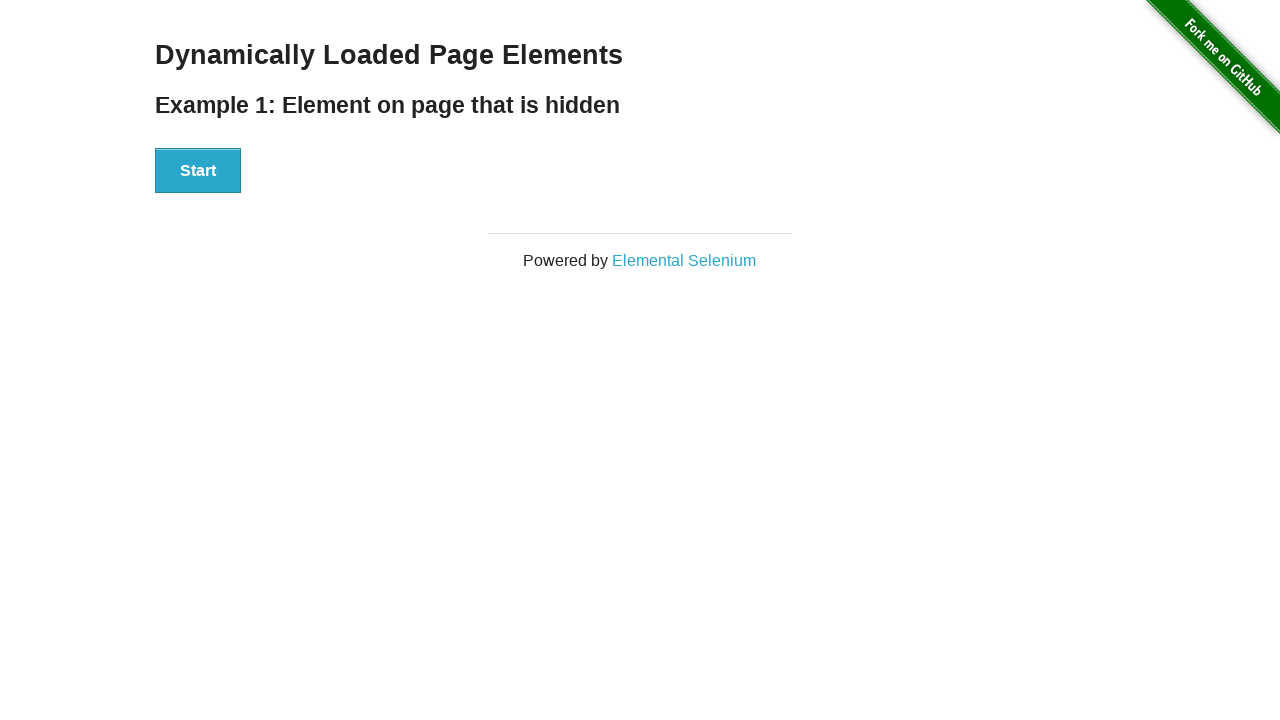

Clicked start button at (198, 171) on #start button
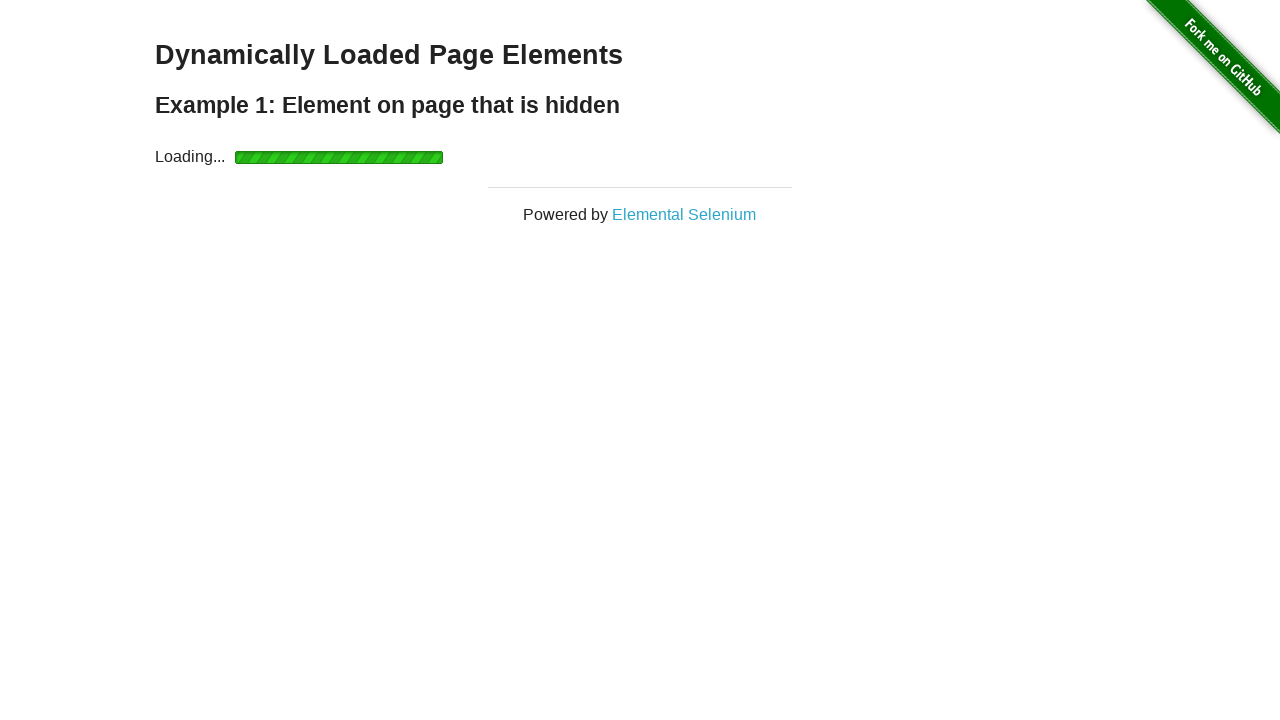

Finish element appeared in DOM
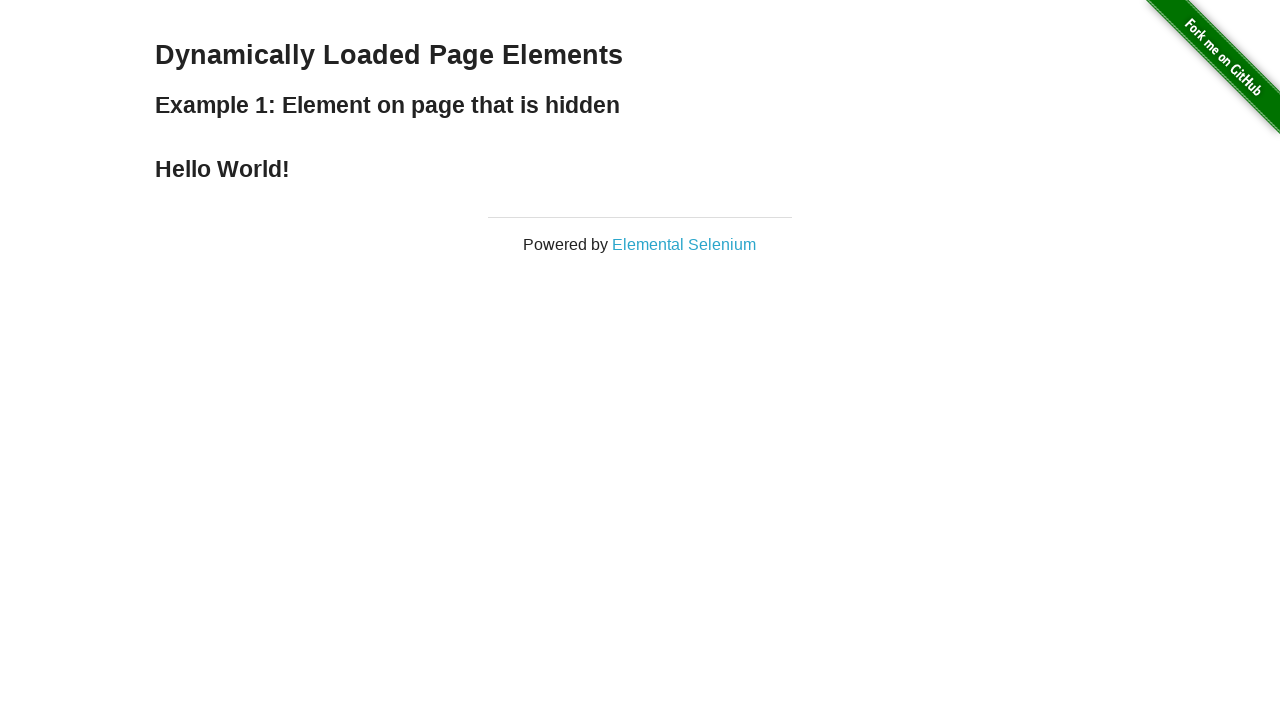

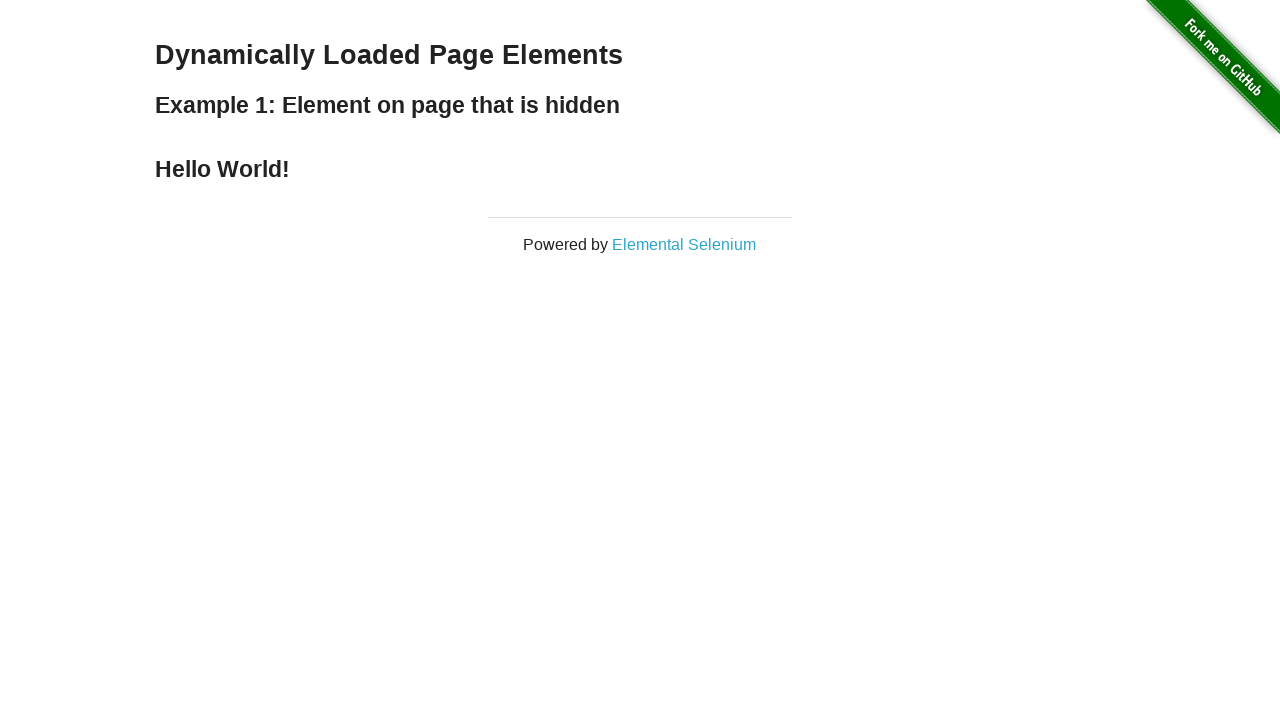